Clicks the Add Element button and verifies both Add Element and Delete buttons are present

Starting URL: https://the-internet.herokuapp.com/add_remove_elements/

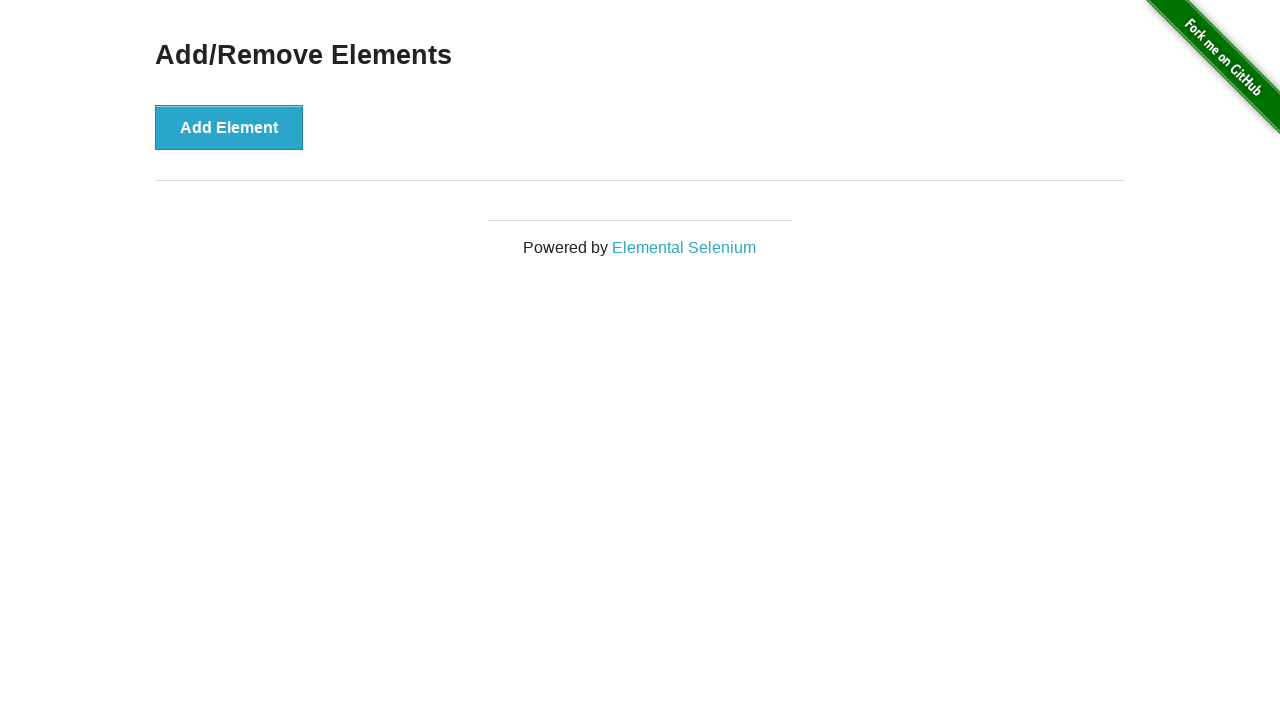

Navigated to Add/Remove Elements page
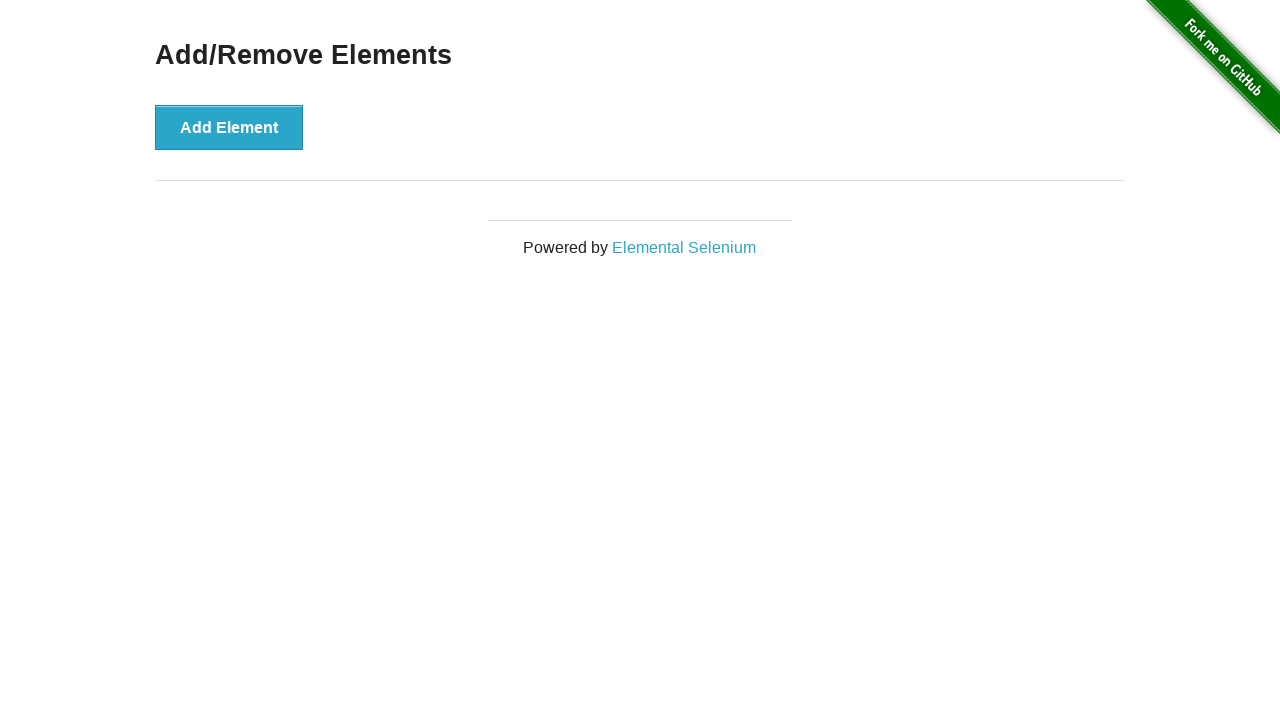

Clicked Add Element button at (229, 127) on button:has-text('Add Element')
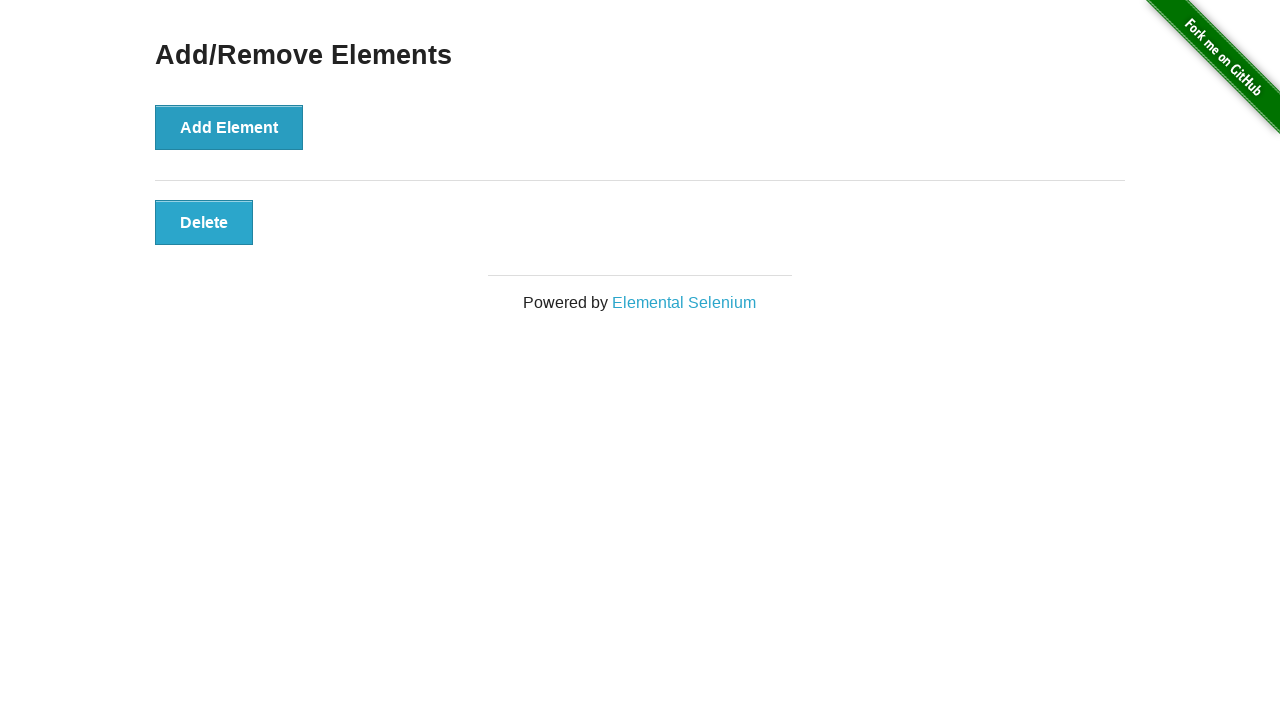

Delete button appeared after clicking Add Element
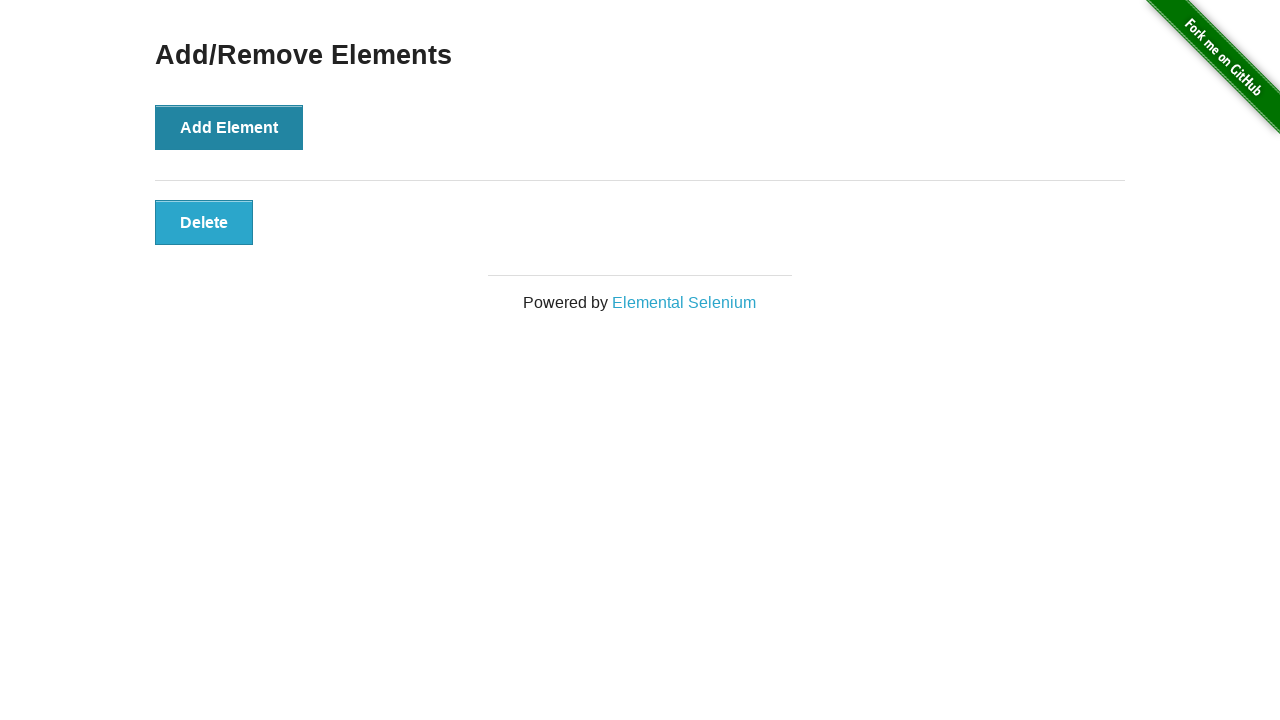

Retrieved all button texts from page
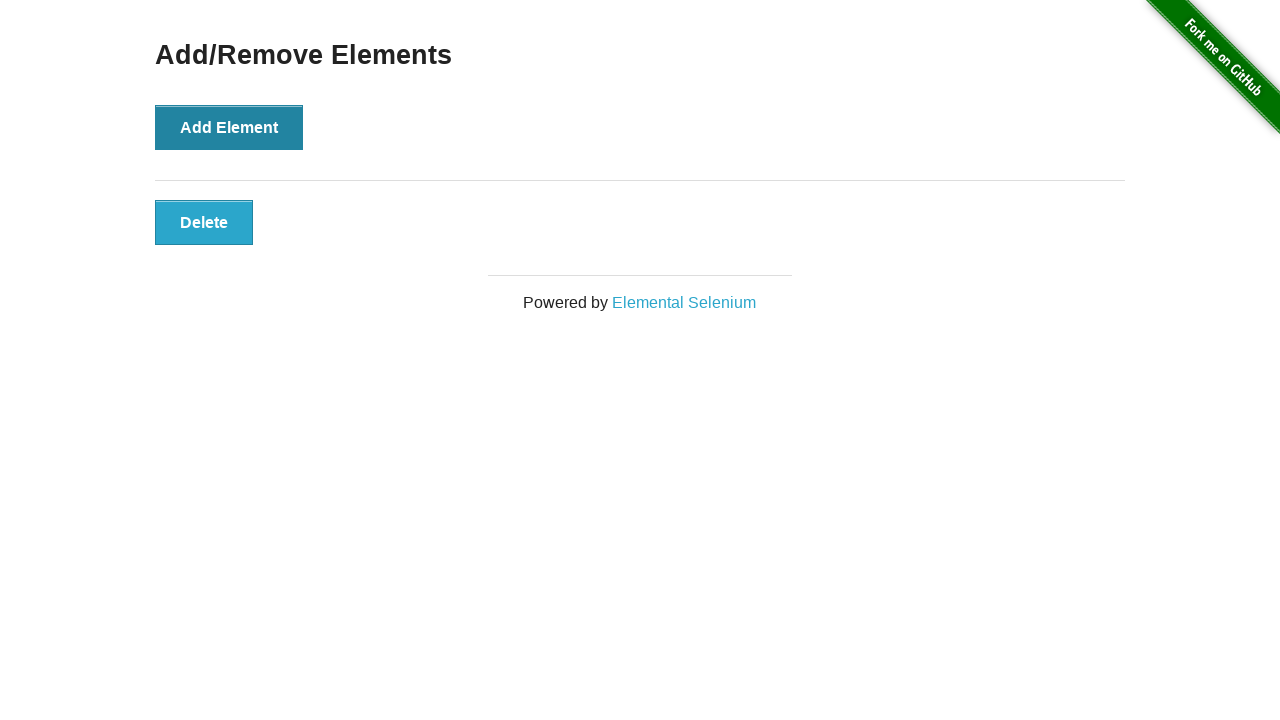

Verified Add Element button is present
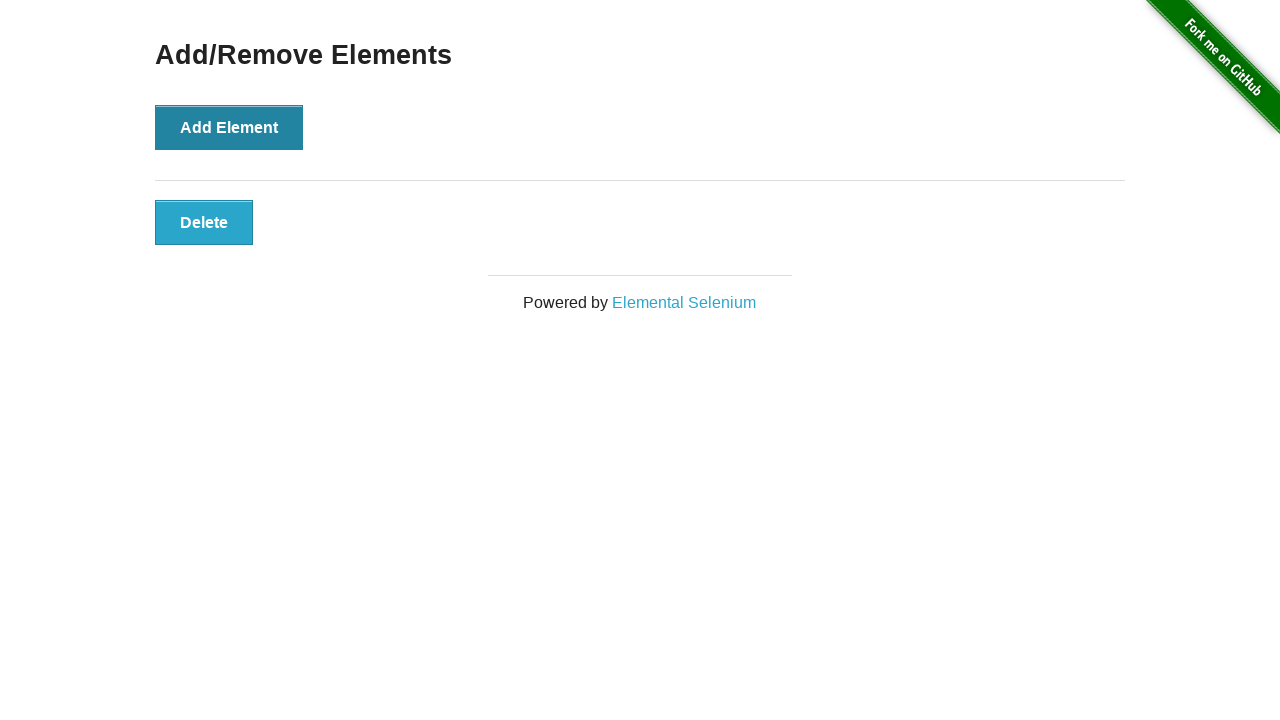

Verified Delete button is present
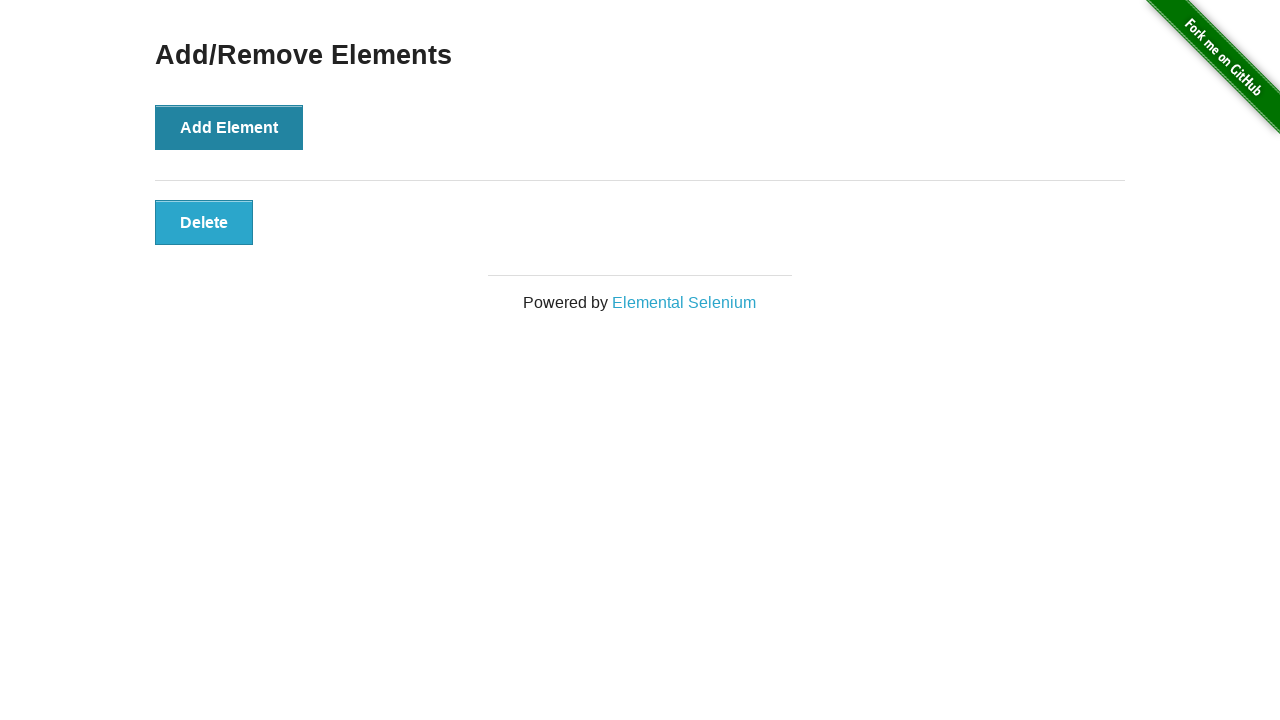

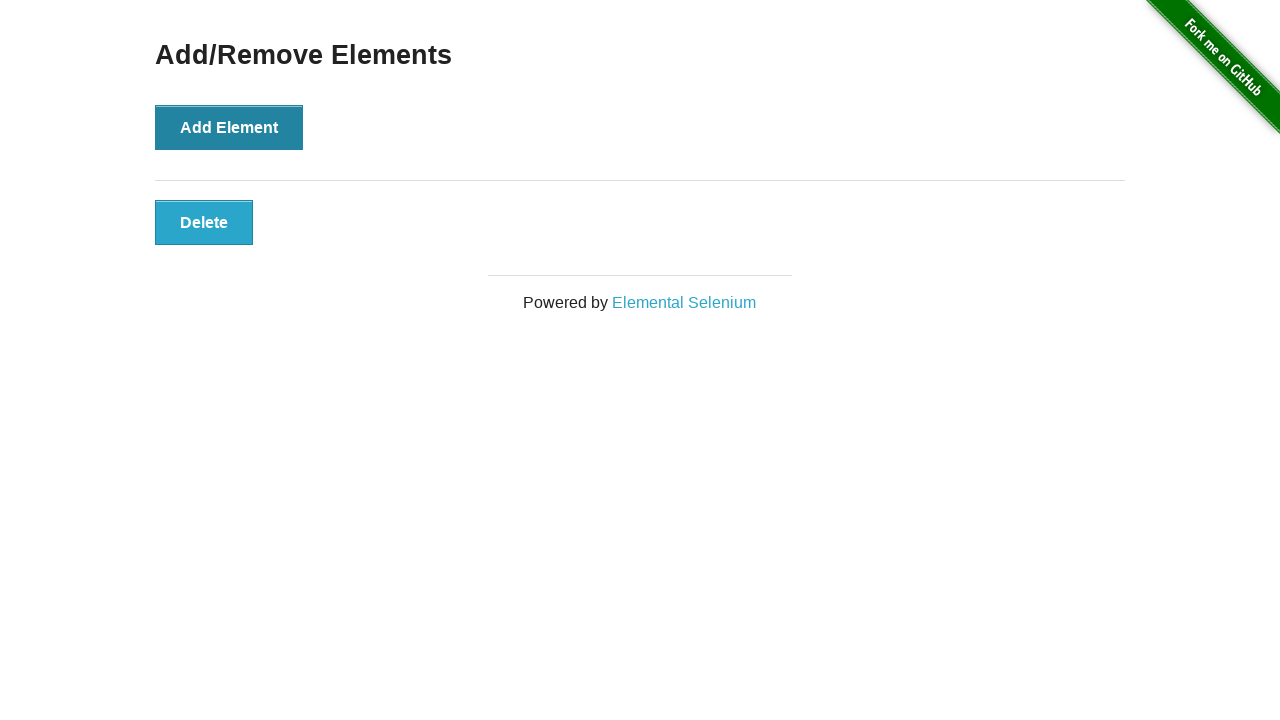